Tests Web Tables functionality by adding a new row with employee data and validating it appears in the table

Starting URL: https://demoqa.com/

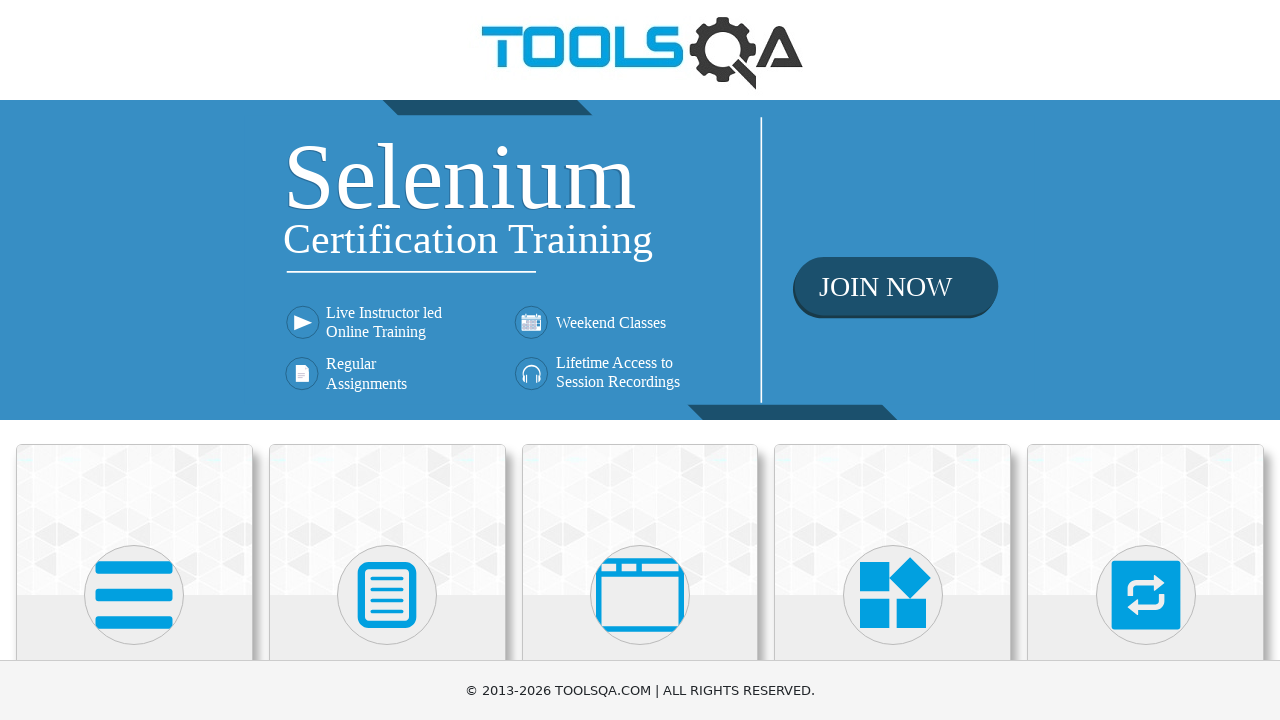

Clicked on Elements section at (134, 360) on text=Elements
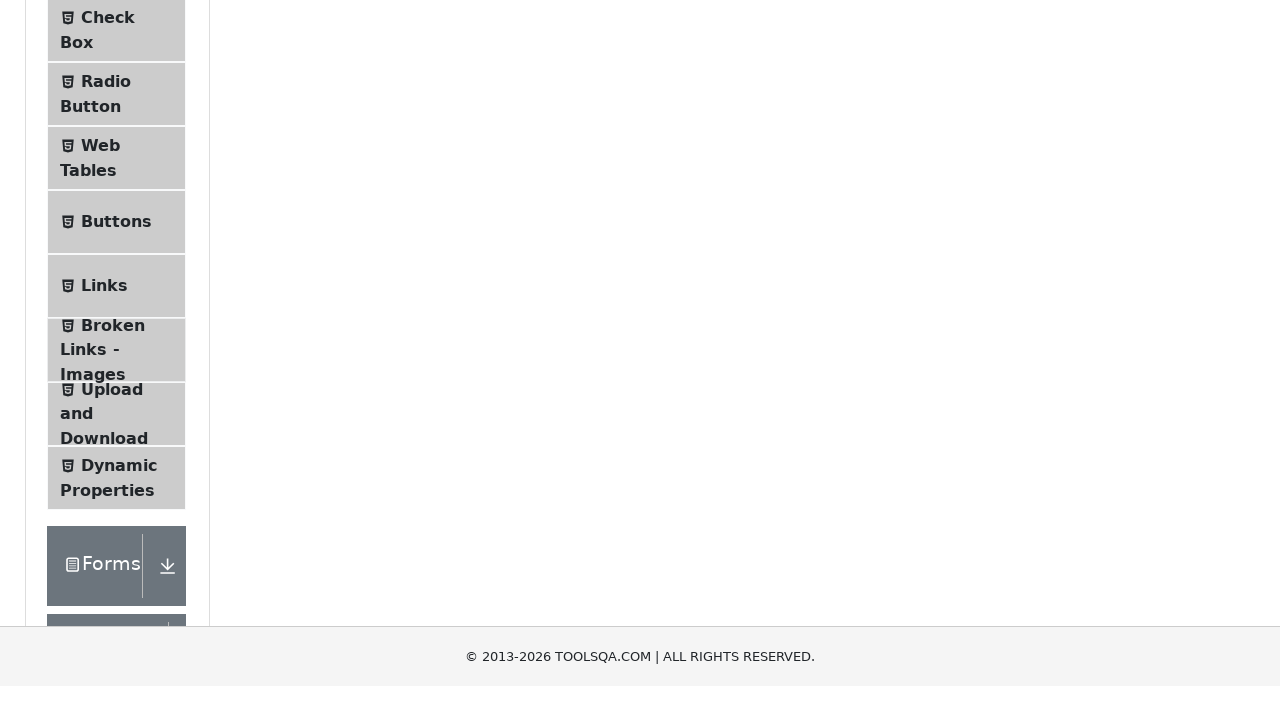

Clicked on Web Tables element at (100, 440) on text=Web Tables
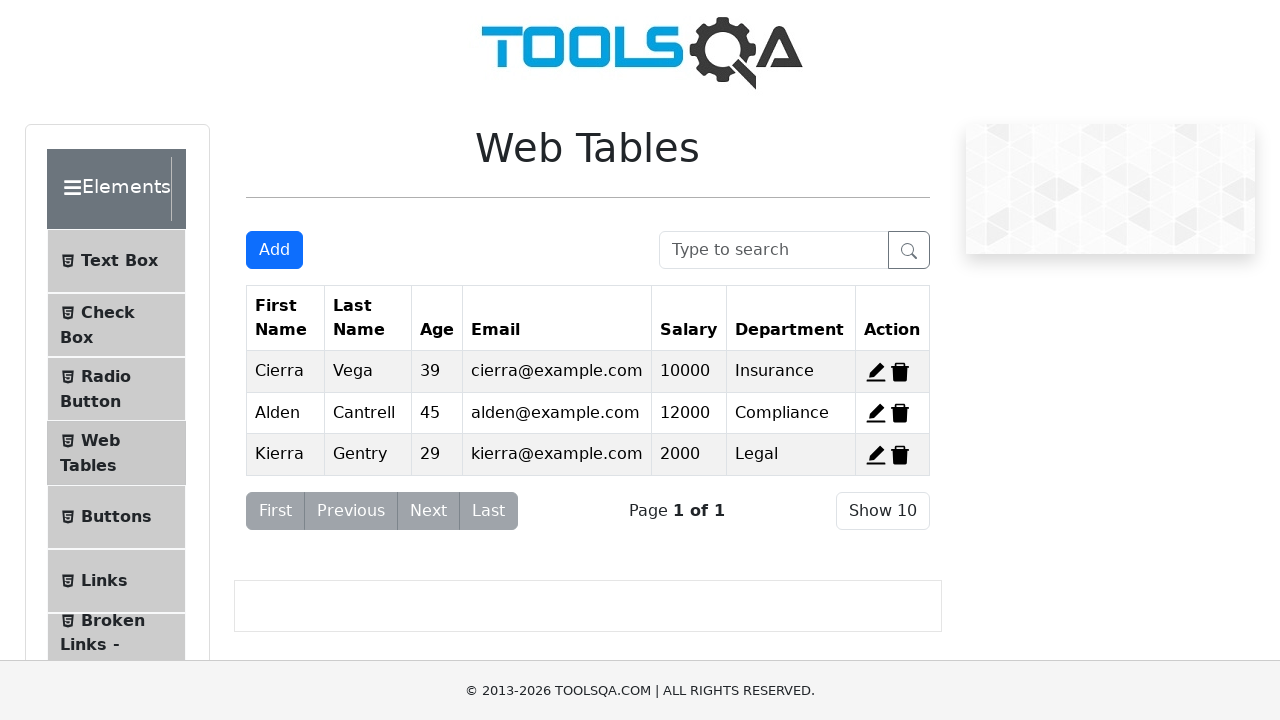

Clicked Add button to open registration form at (274, 250) on #addNewRecordButton
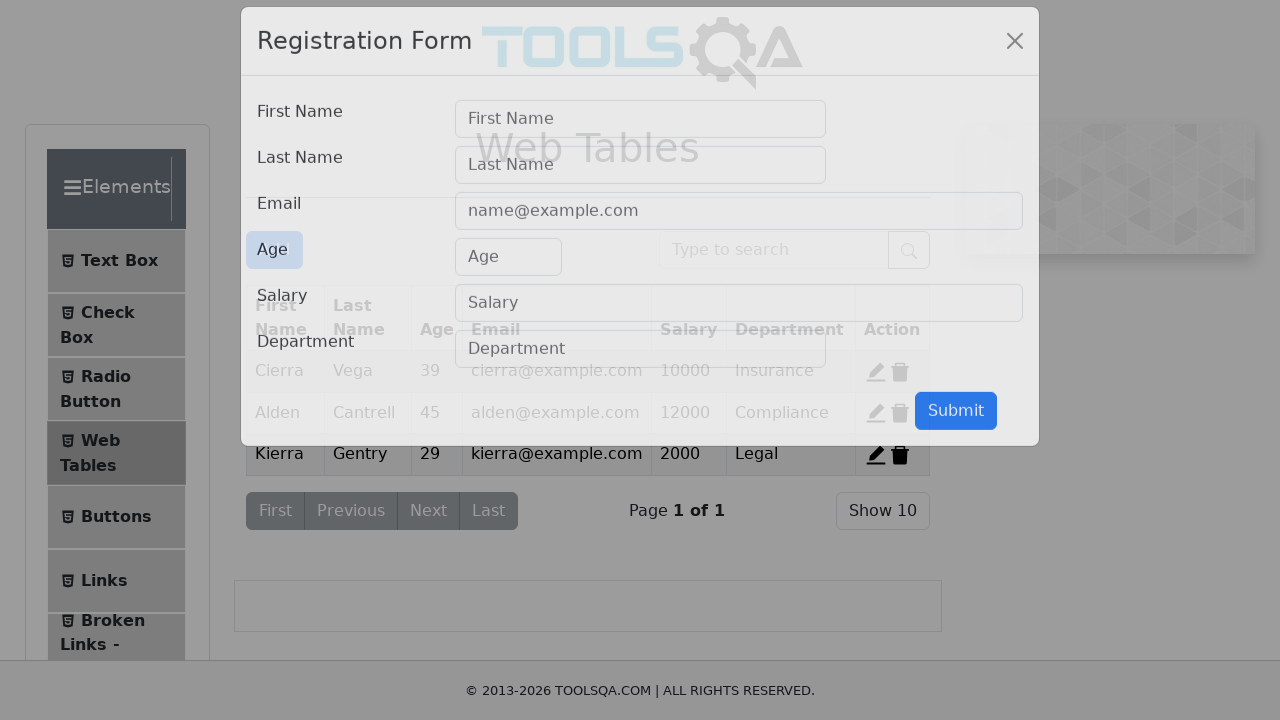

Filled firstName field with 'Anton' on #firstName
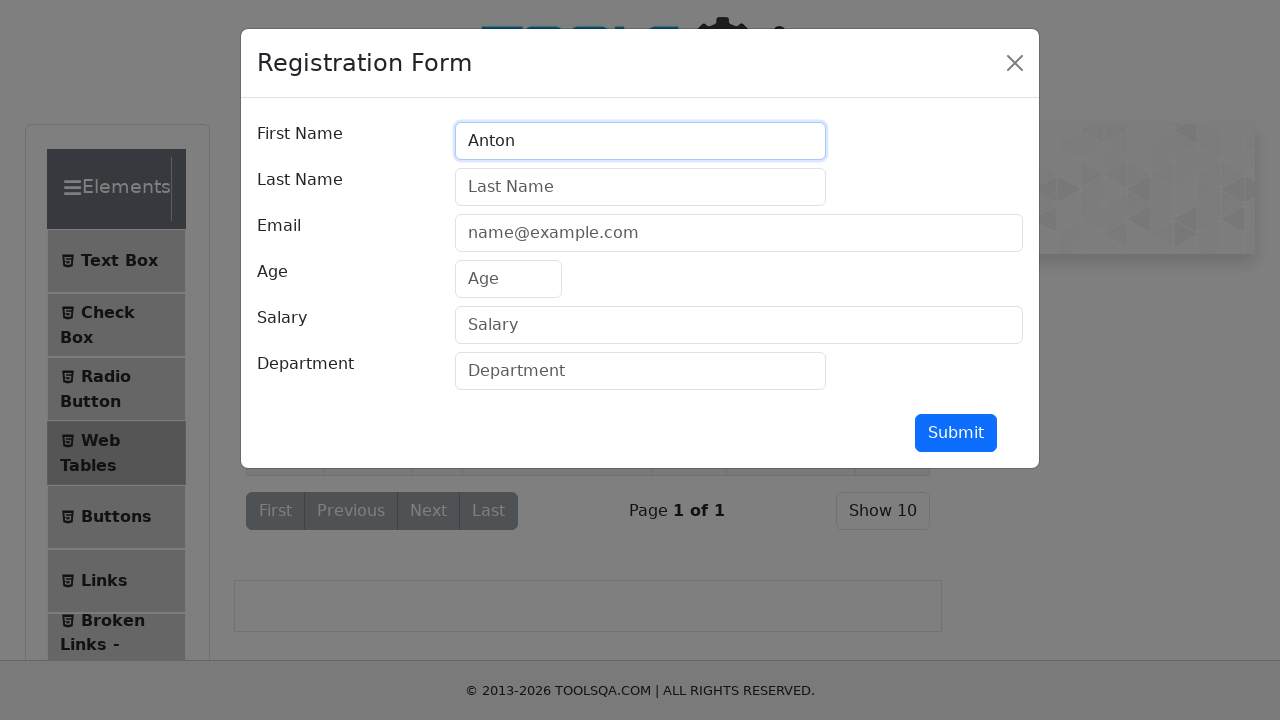

Filled lastName field with 'Marinela' on #lastName
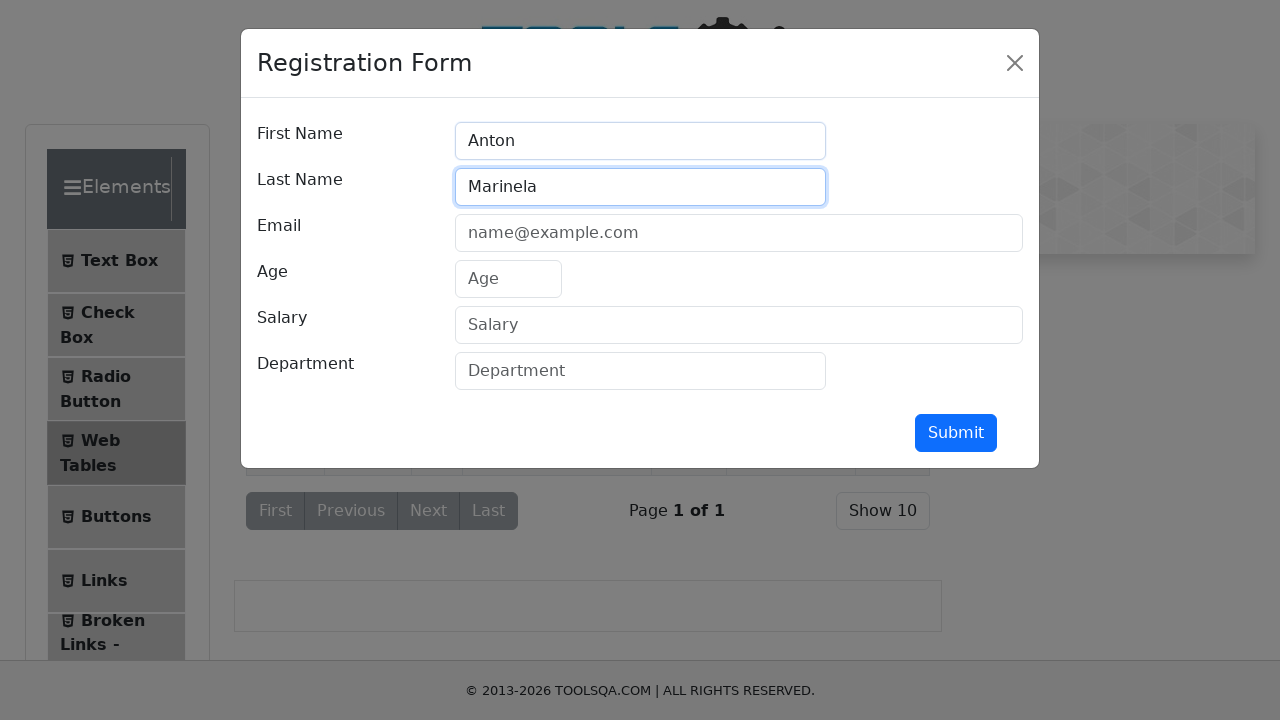

Filled userEmail field with 'anton.marinela@gmail.com' on #userEmail
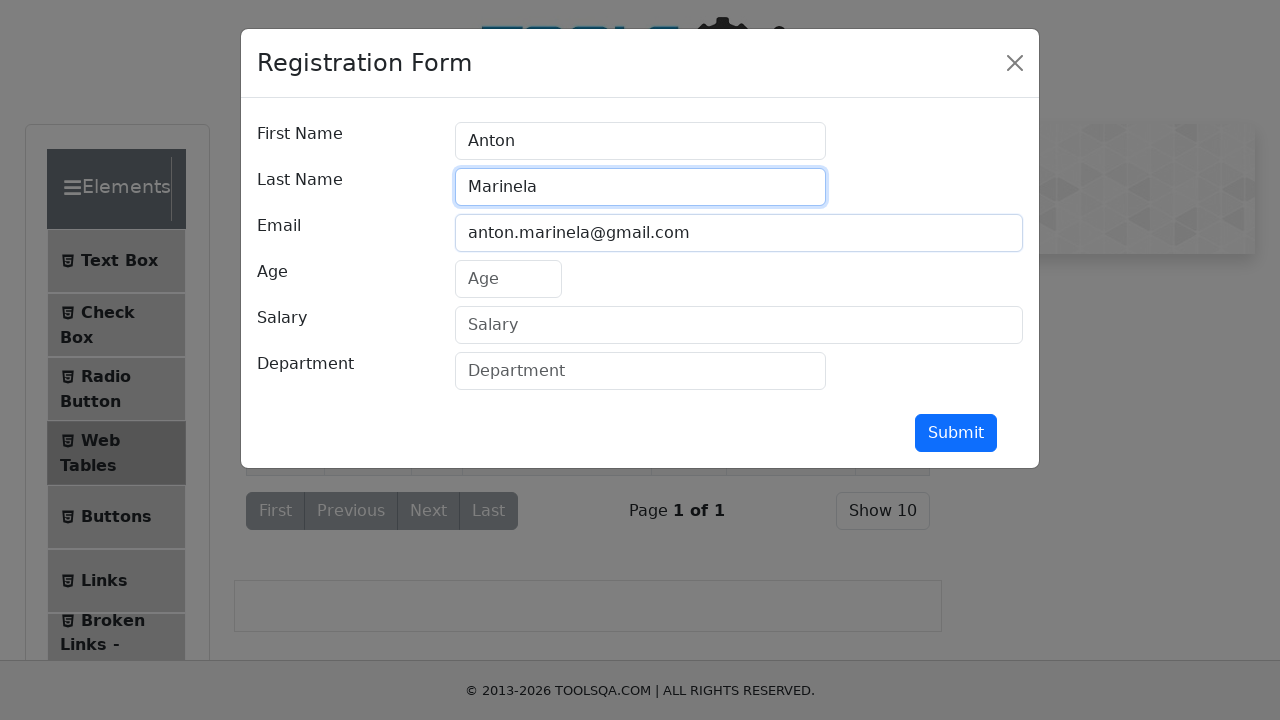

Filled age field with '30' on #age
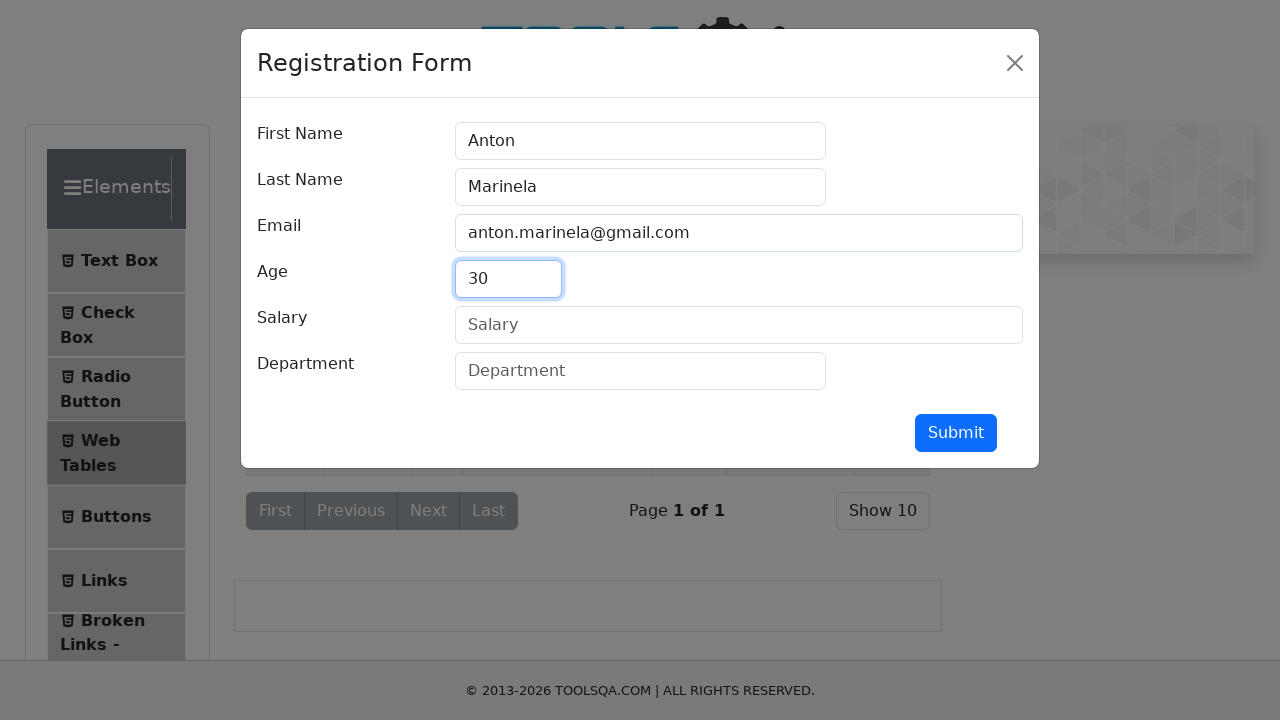

Filled salary field with '9000' on #salary
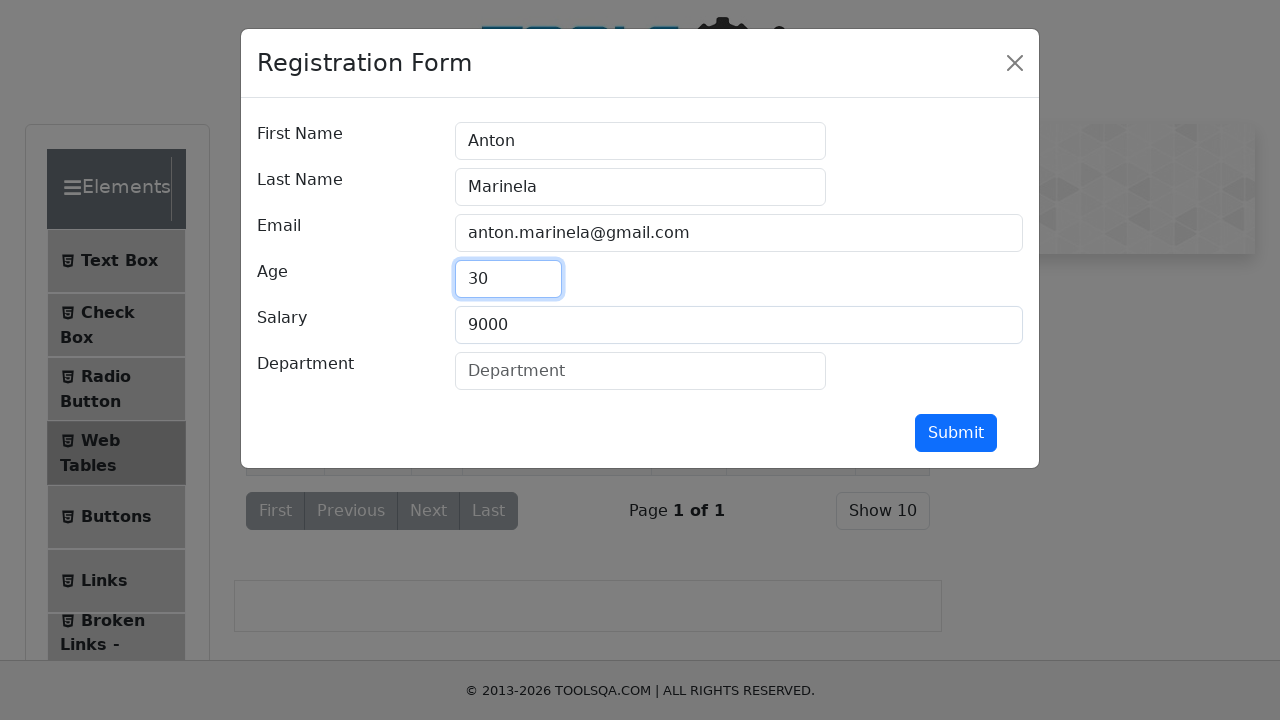

Filled department field with 'IT' on #department
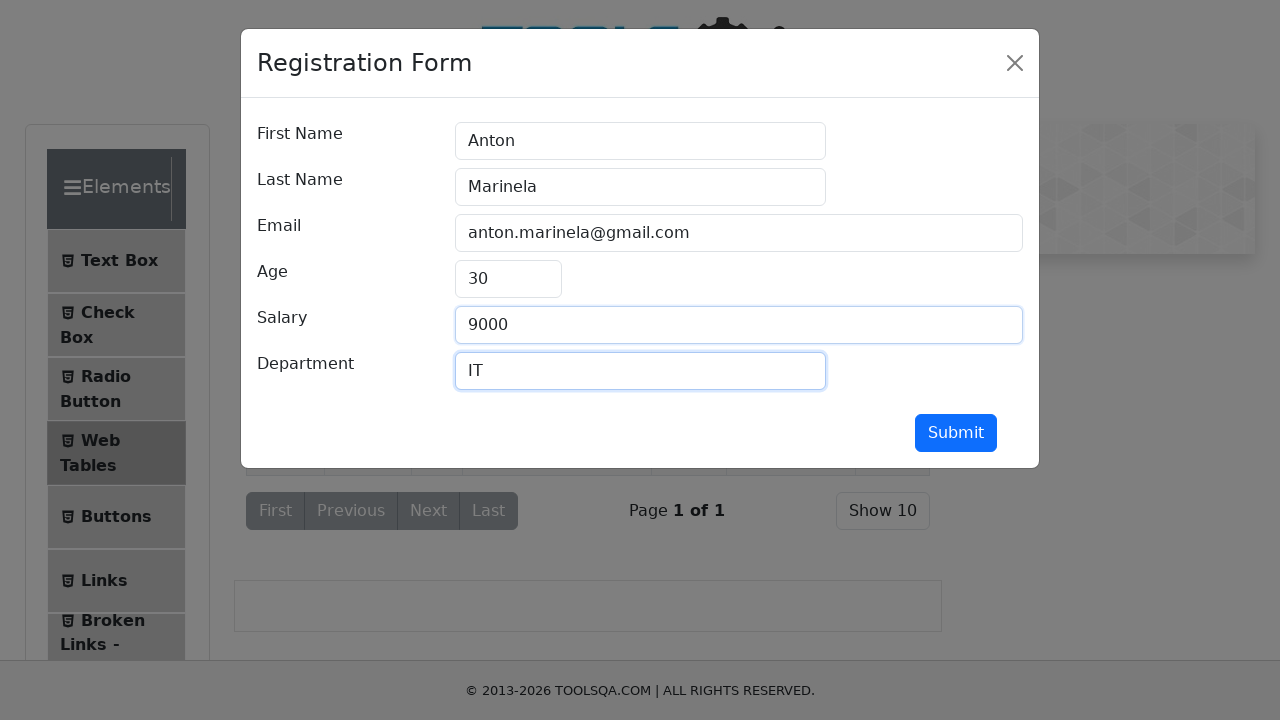

Clicked Submit button to add new employee record at (956, 433) on #submit
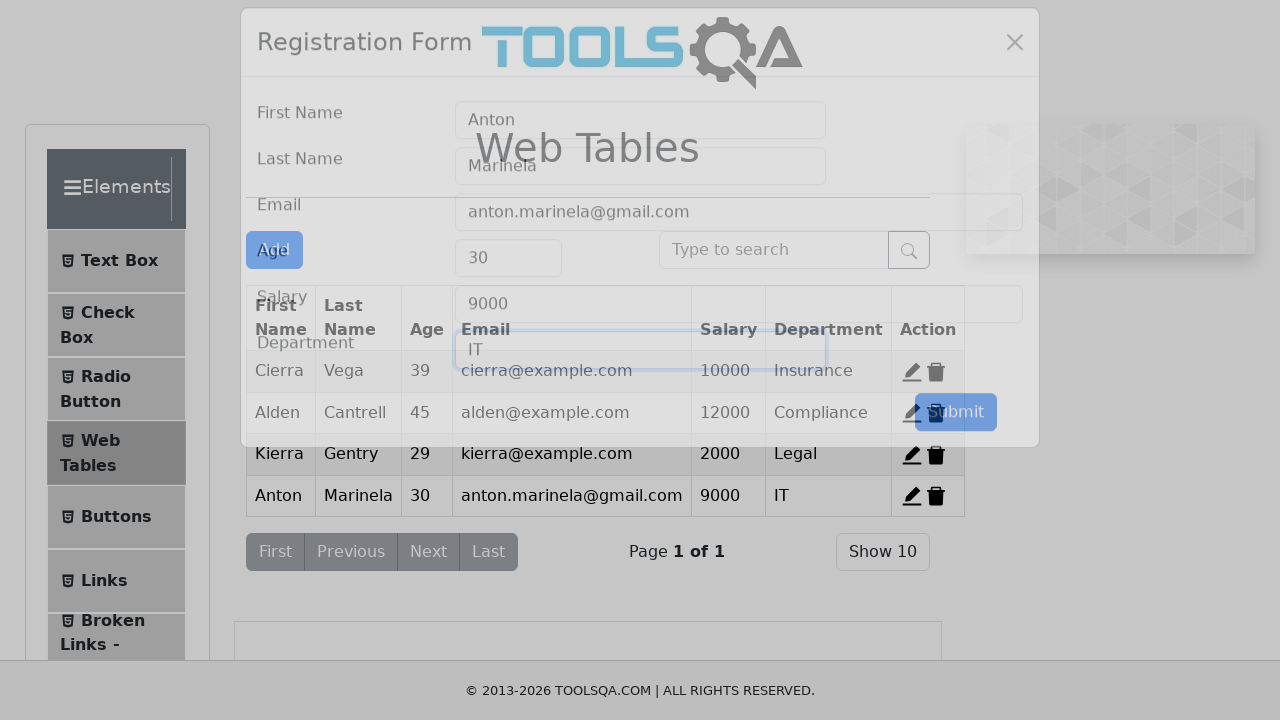

Verified employee first name 'Anton' appears in table
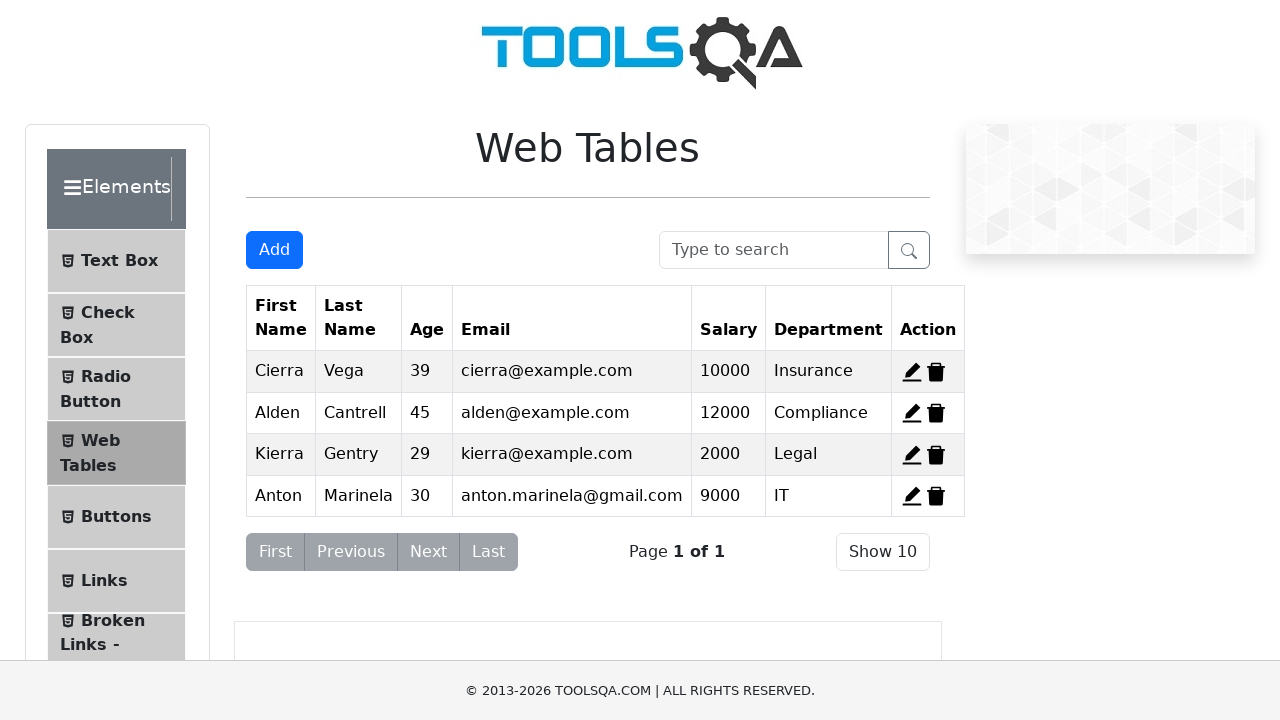

Verified employee last name 'Marinela' appears in table
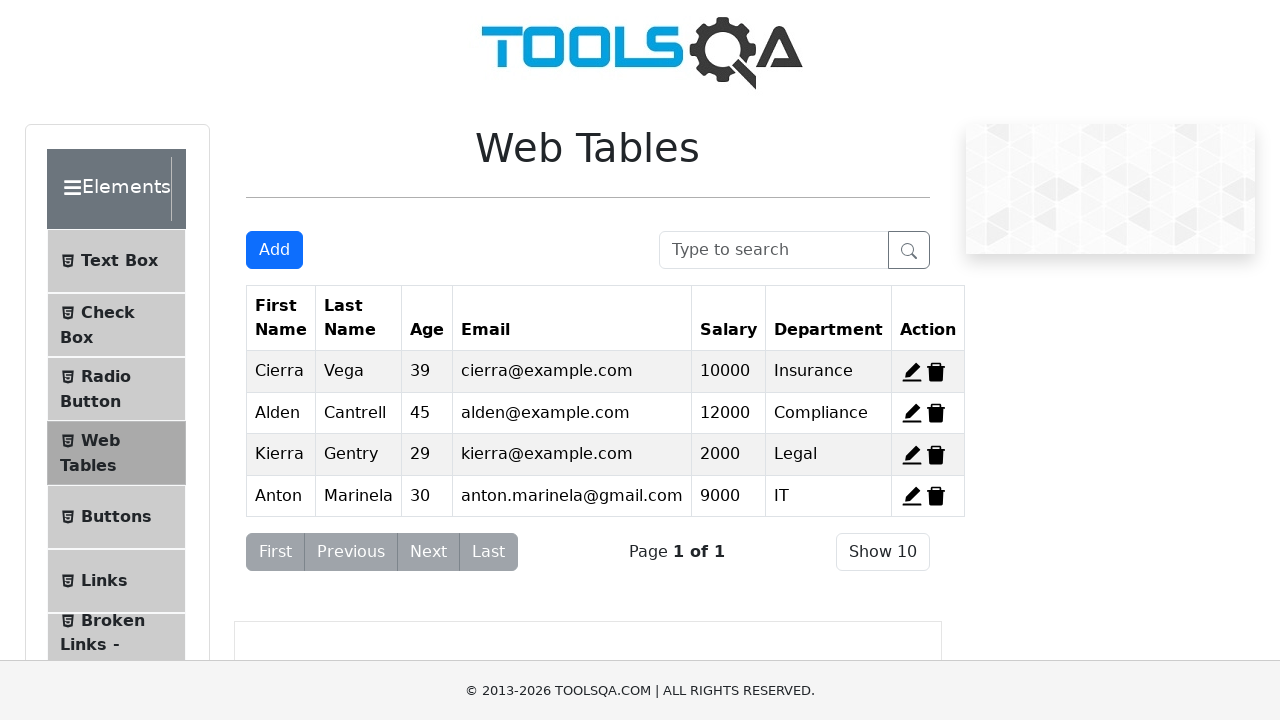

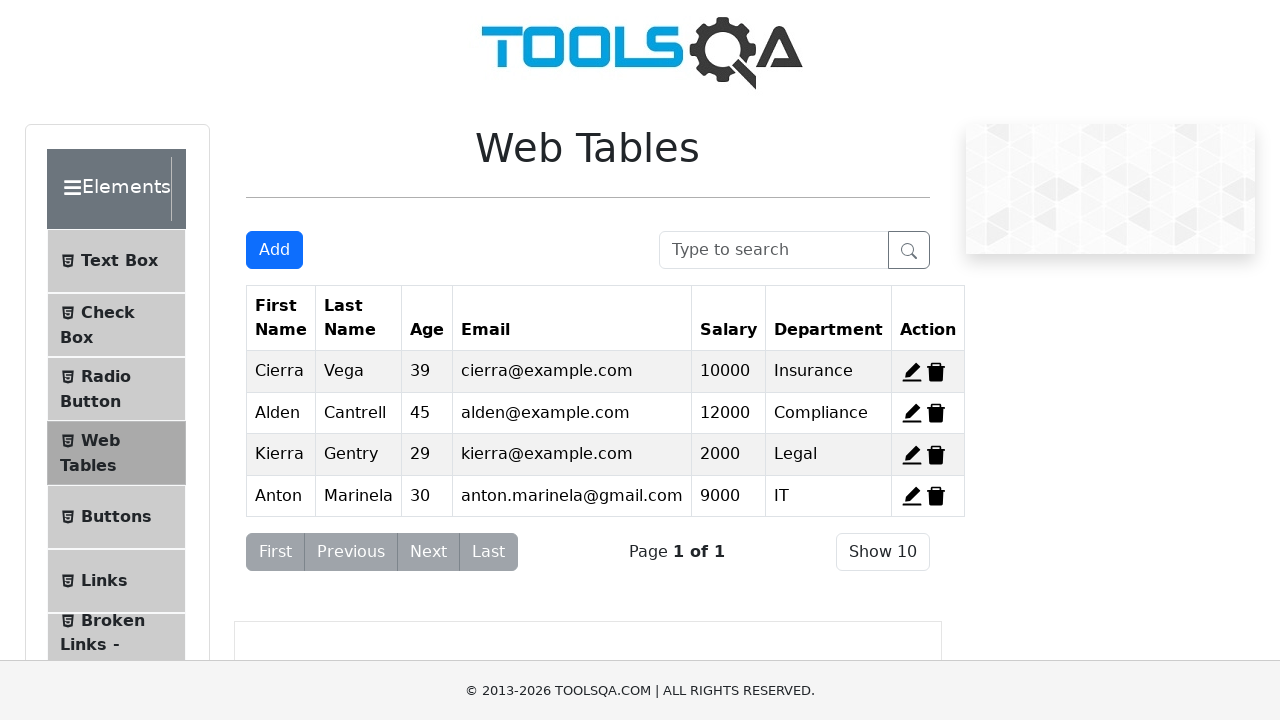